Tests the Load Delay functionality by navigating to the Load Delay page and waiting for a button to appear after a delay, then verifying the button text.

Starting URL: http://uitestingplayground.com/

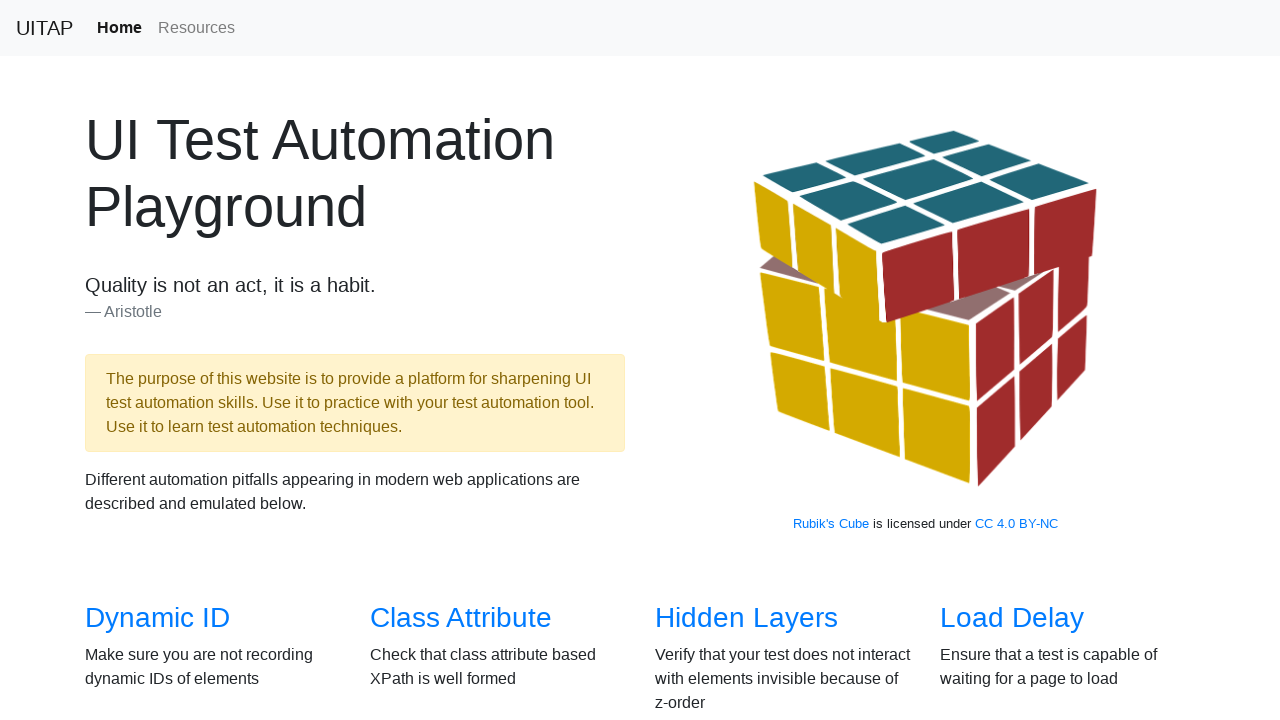

Clicked on the 'Load Delay' link at (1012, 618) on text=Load Delay
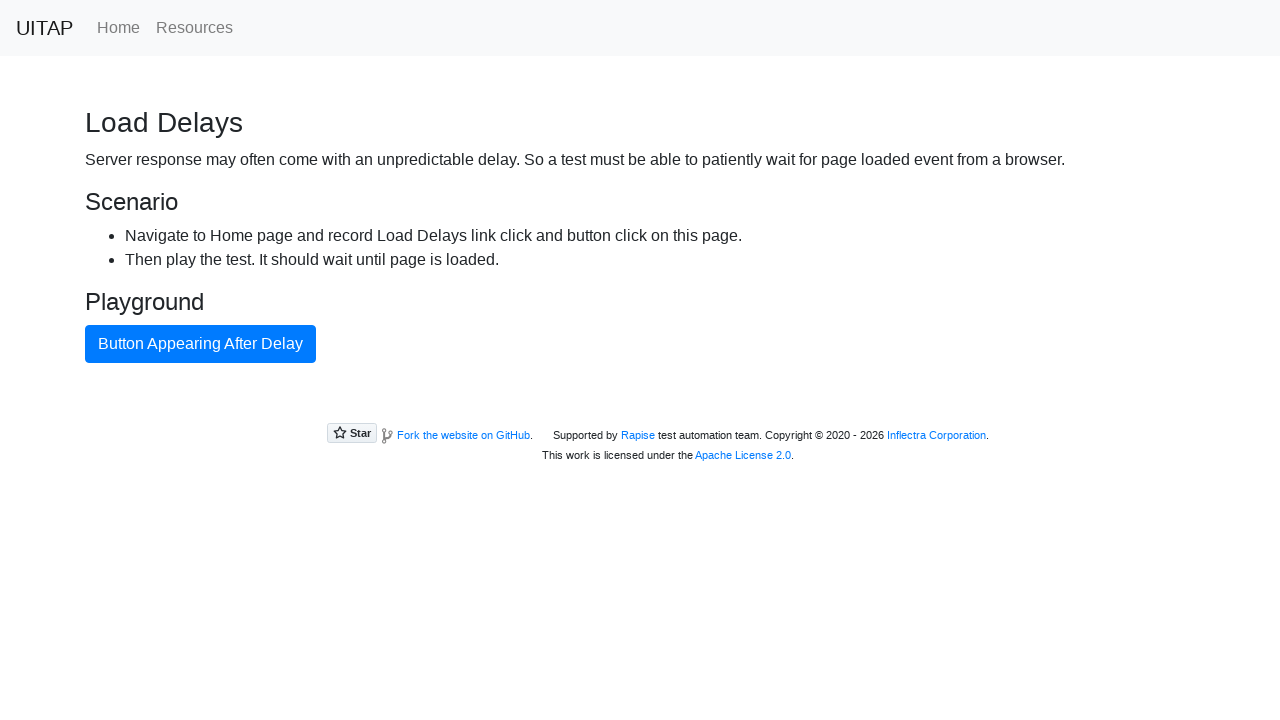

Waited for button to appear after delay (up to 20 seconds)
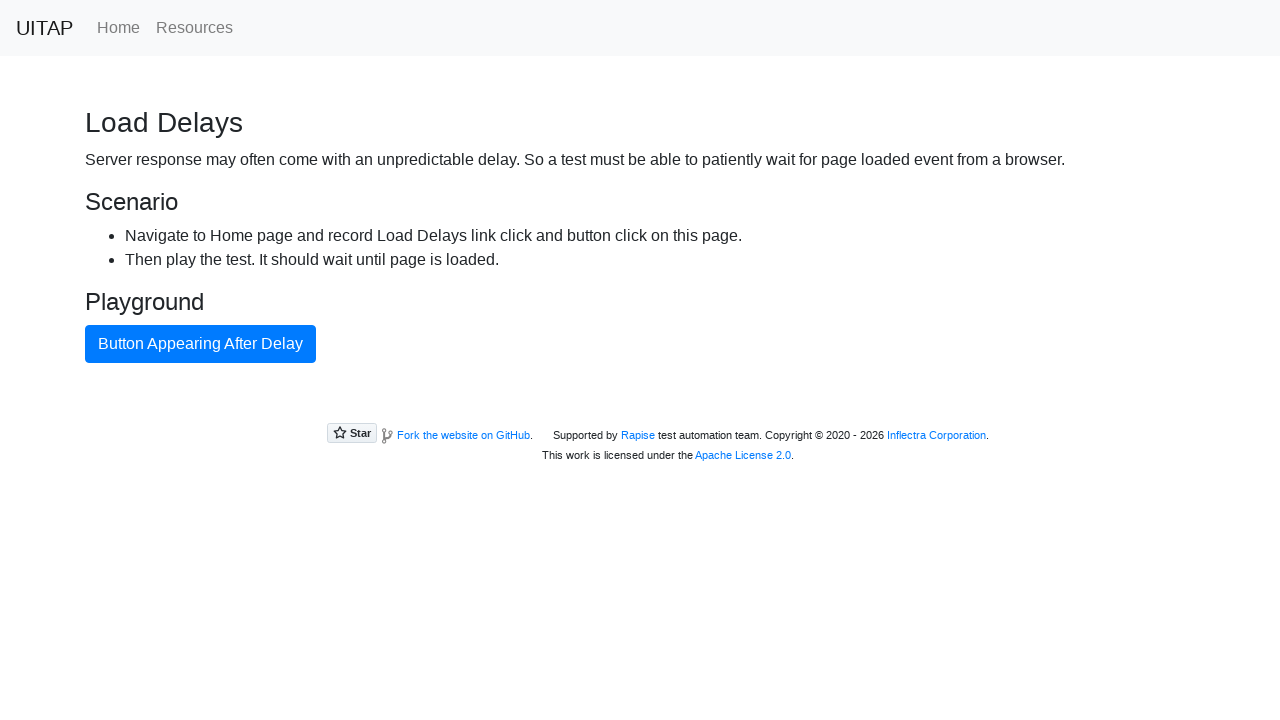

Verified button text is 'Button Appearing After Delay'
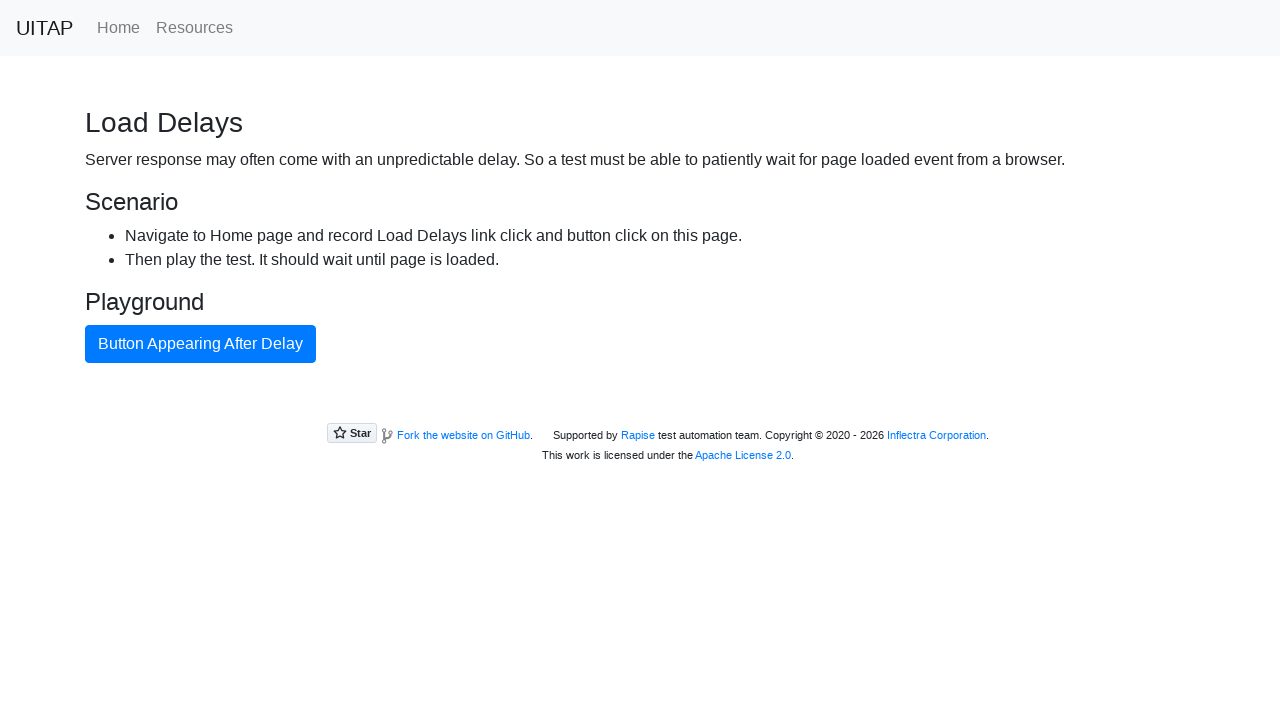

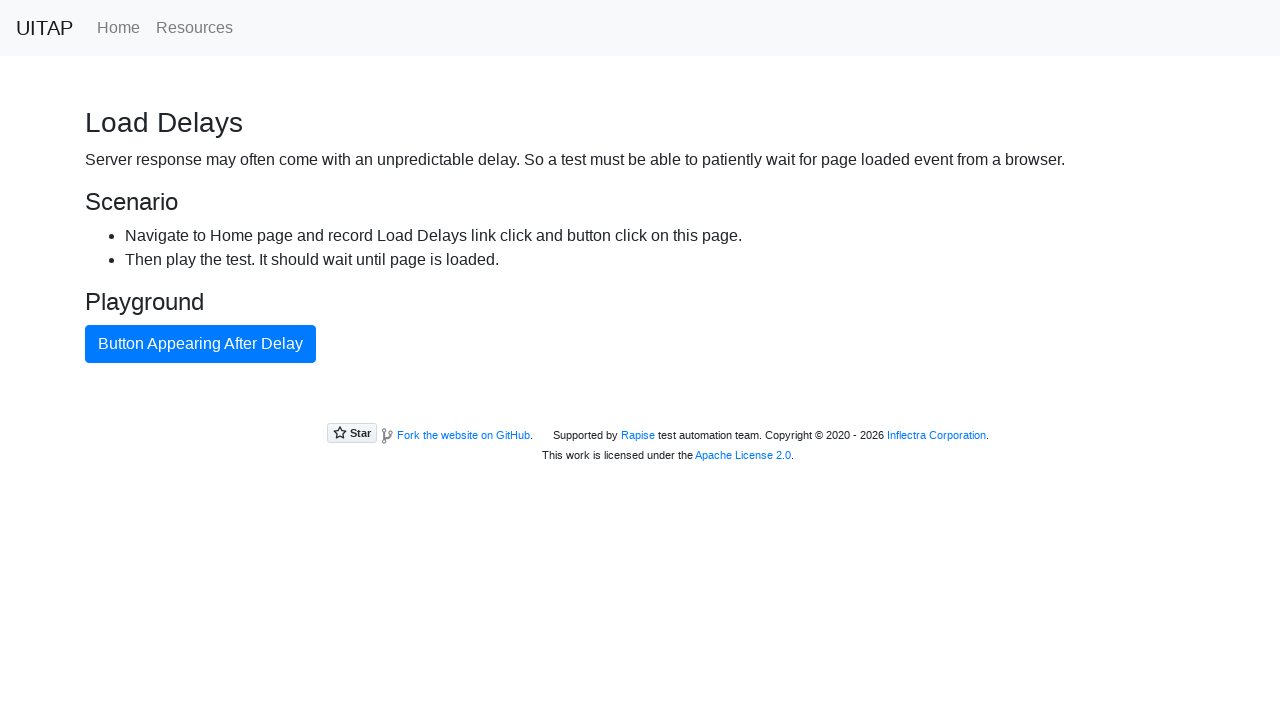